Tests that the text input field is cleared after adding a todo item.

Starting URL: https://demo.playwright.dev/todomvc

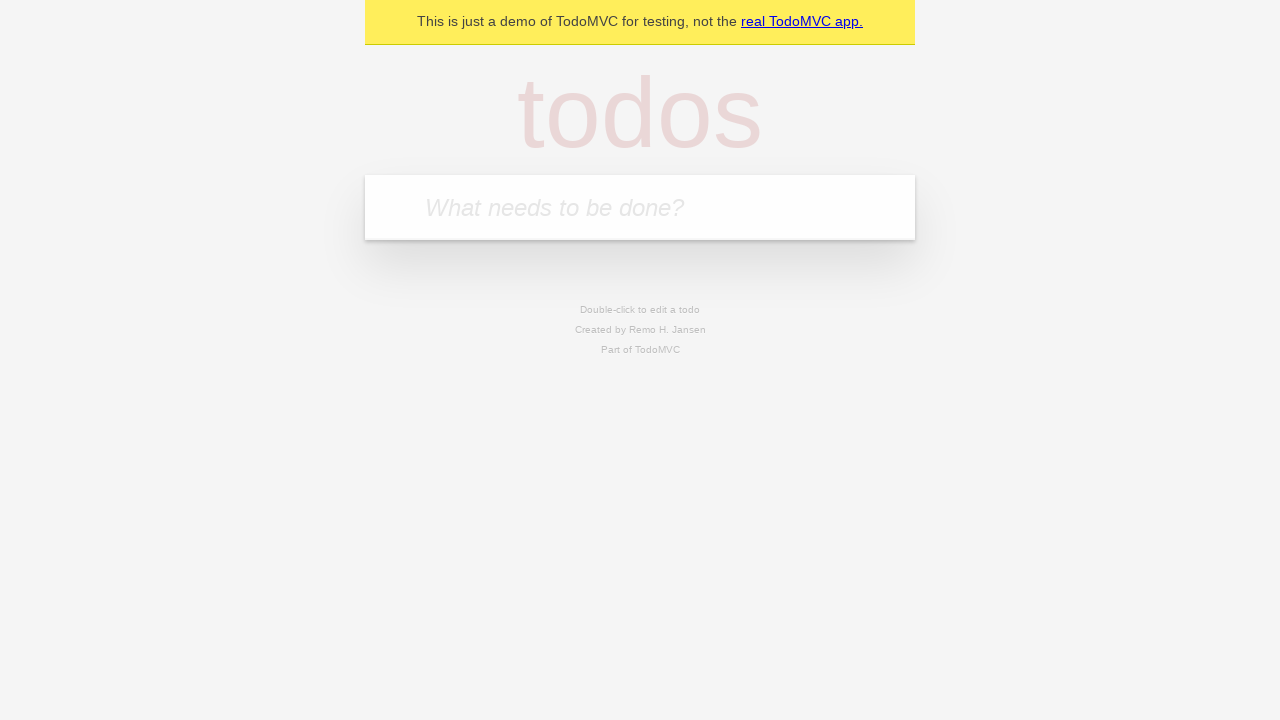

Located the todo input field with placeholder 'What needs to be done?'
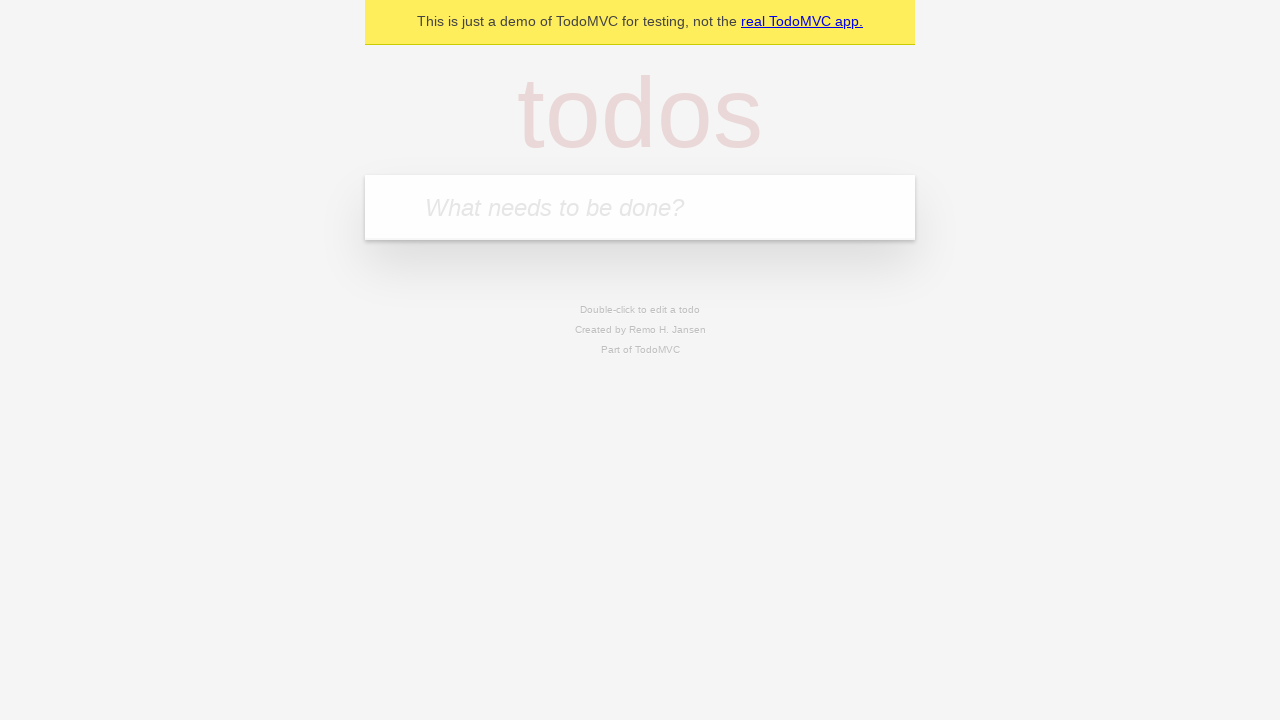

Filled todo input field with 'buy some cheese' on internal:attr=[placeholder="What needs to be done?"i]
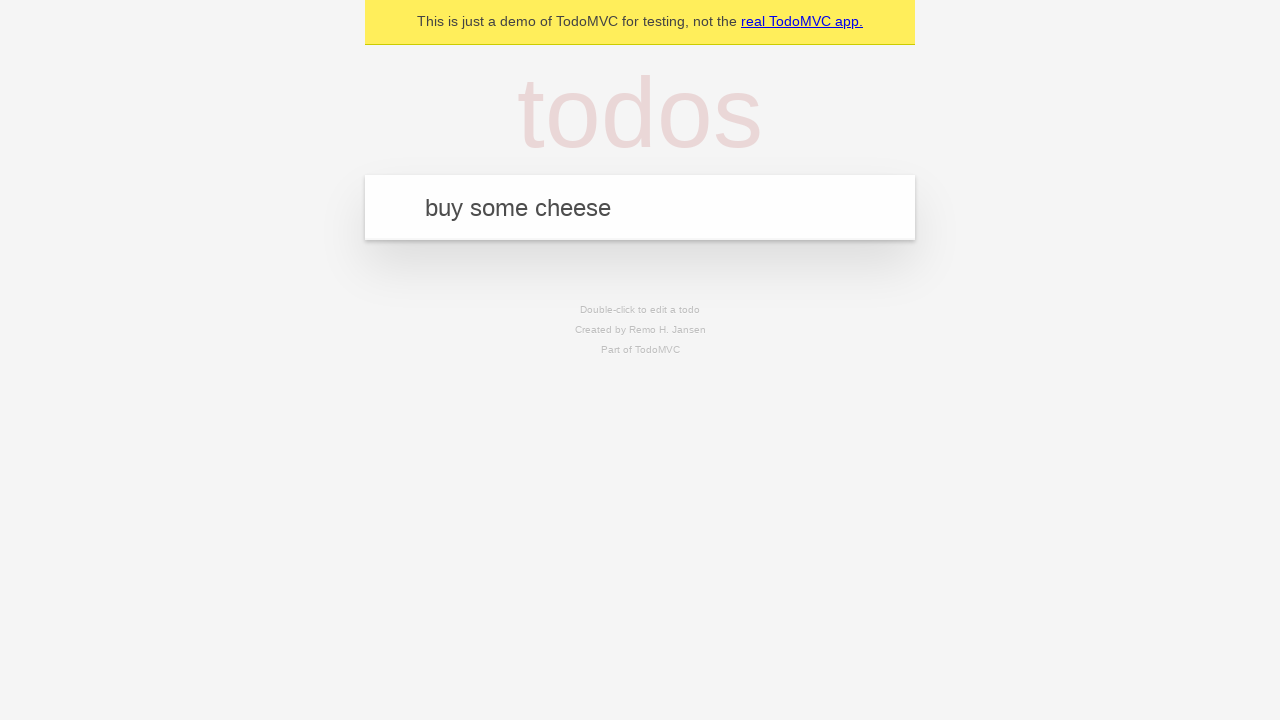

Pressed Enter to add the todo item on internal:attr=[placeholder="What needs to be done?"i]
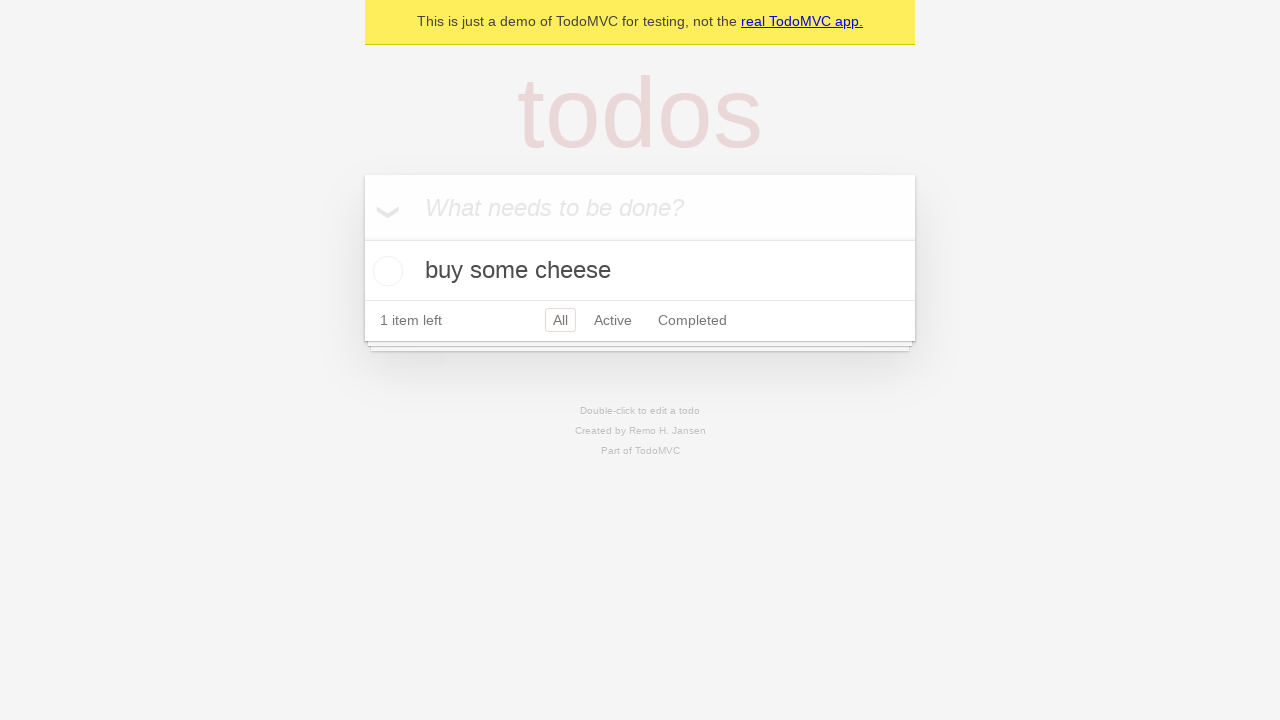

Todo item appeared in the list
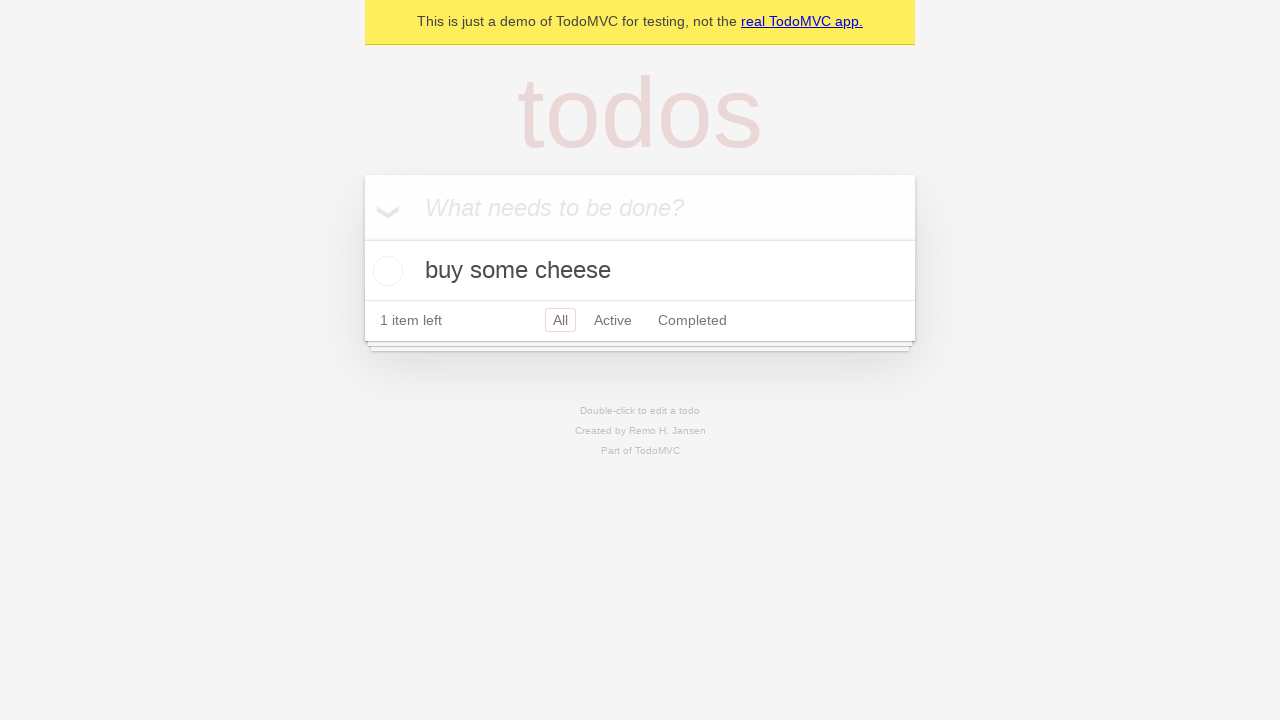

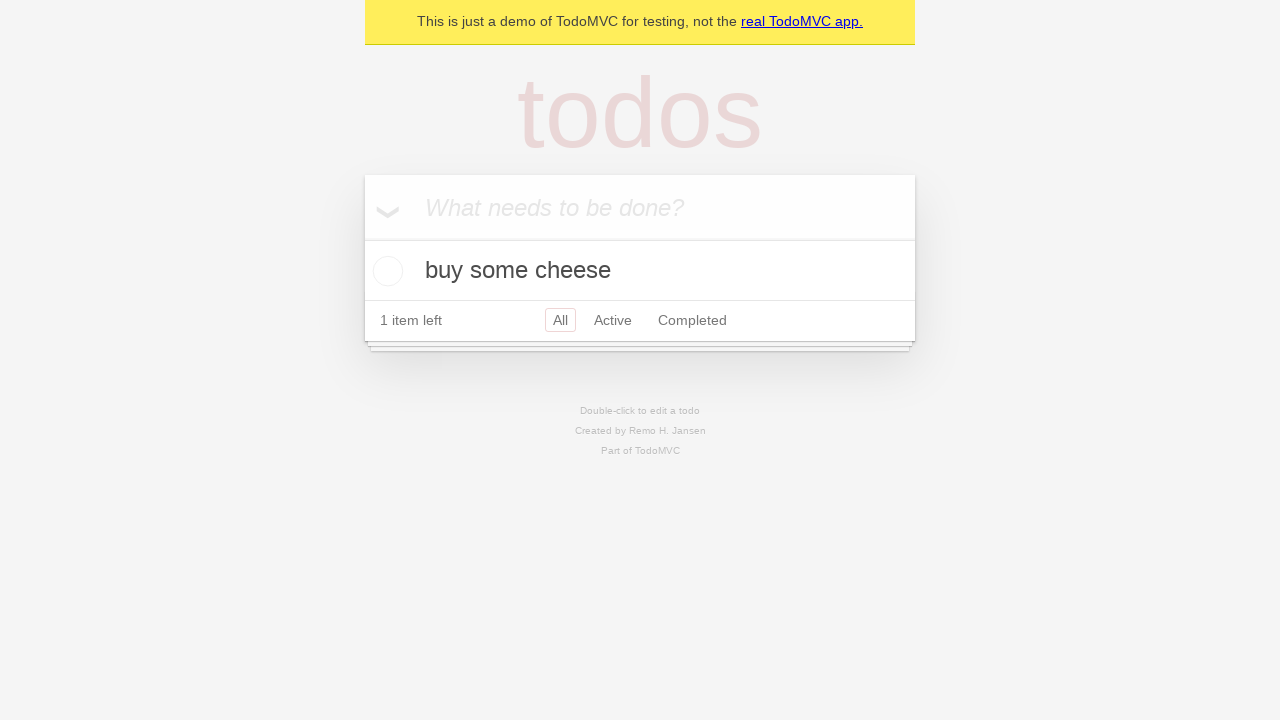